Captures baseline screenshot of Sam Kolder's website at 1024px viewport width, waiting for video content to load

Starting URL: https://www.samkolder.com

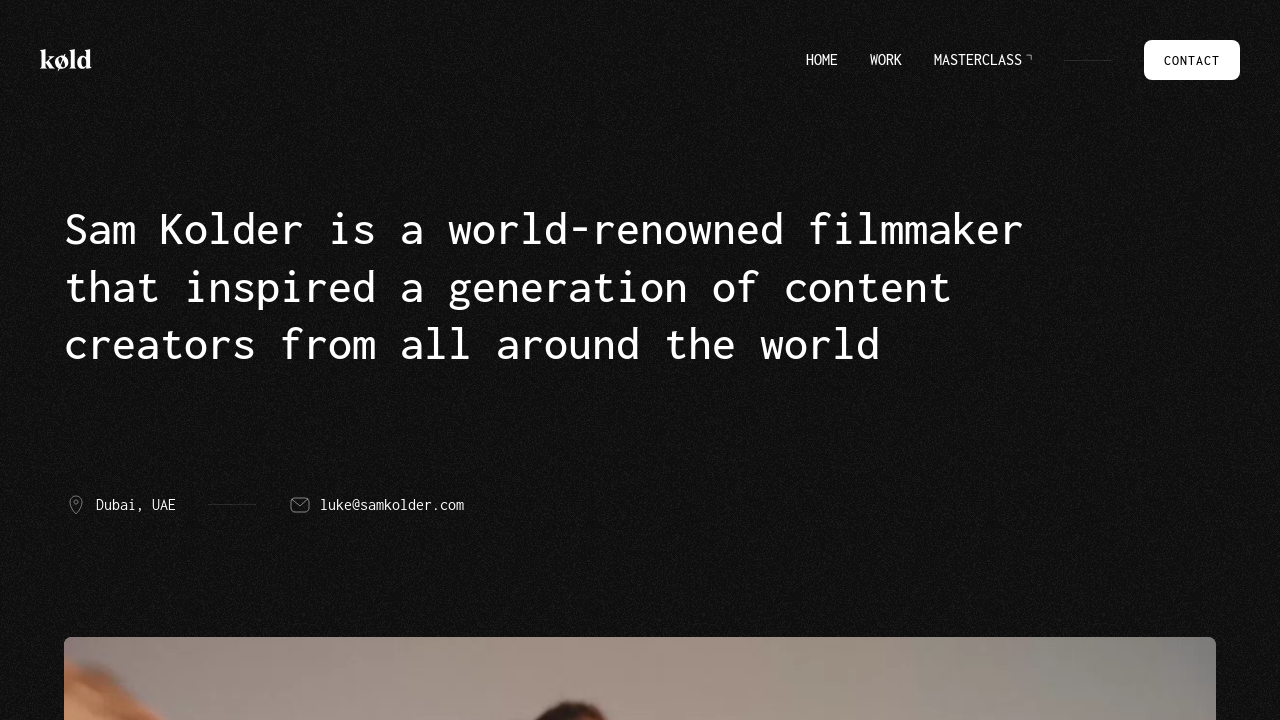

Set viewport to 1024px width and 1080px height
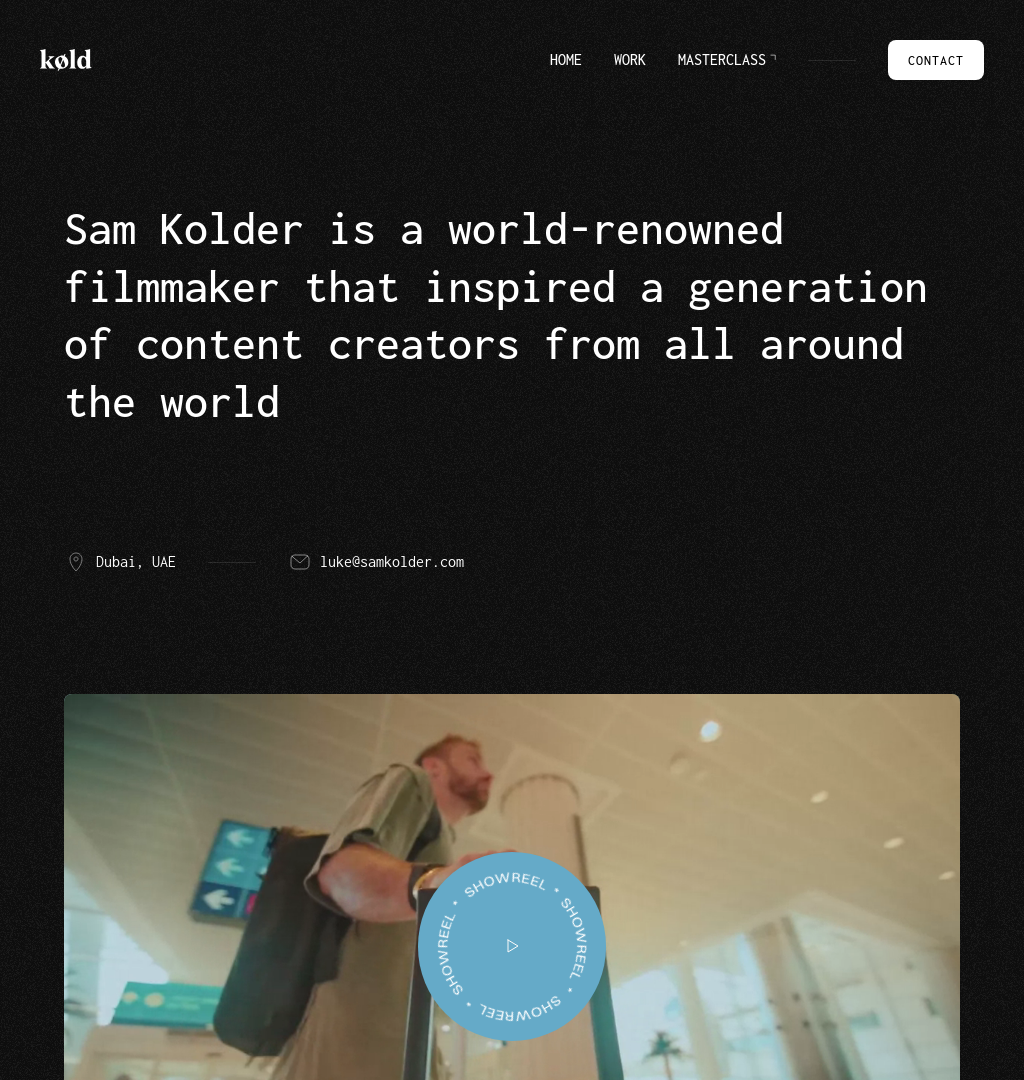

Video content loaded (video or embedded player detected)
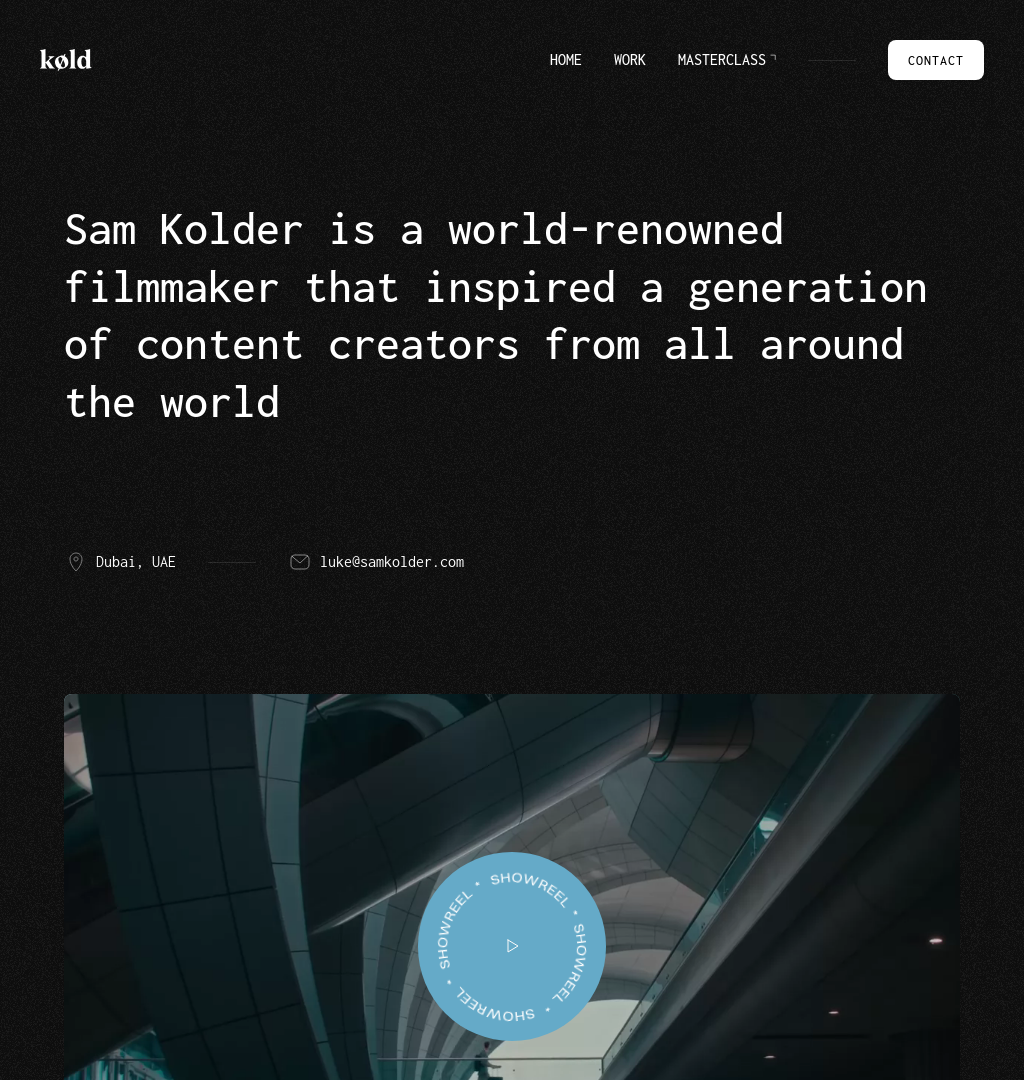

Page fully loaded (networkidle state reached)
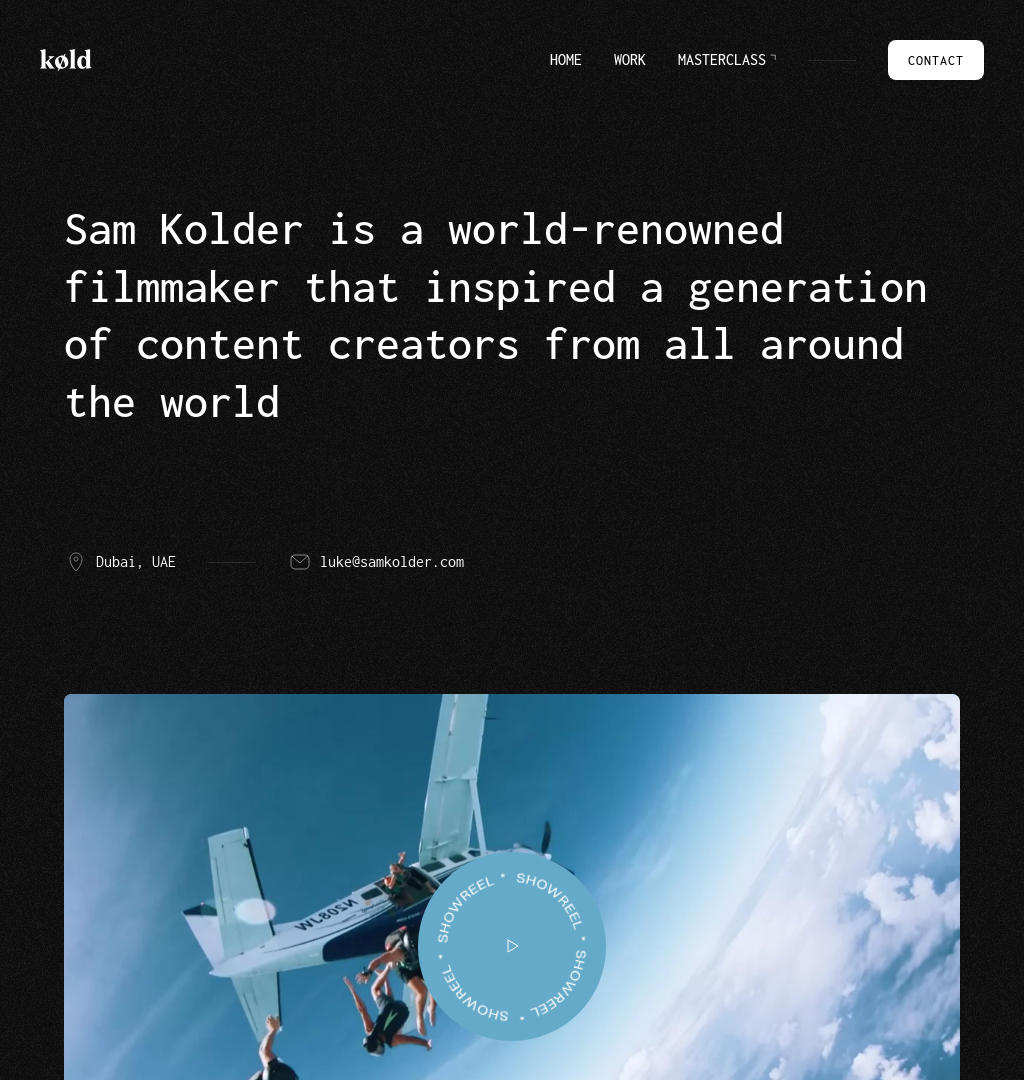

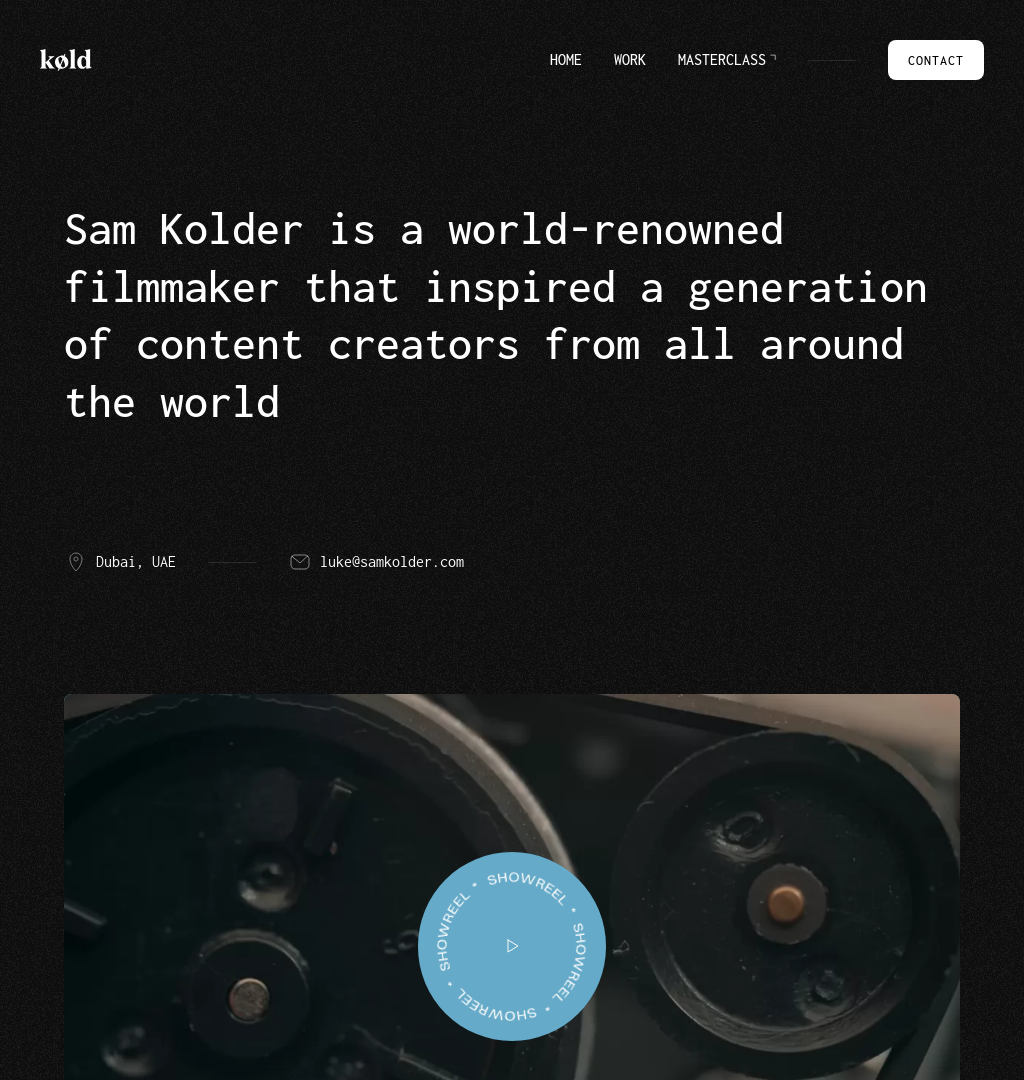